Tests jQuery UI drag and drop functionality by dragging an element and dropping it onto a target area within an iframe

Starting URL: https://jqueryui.com/droppable/

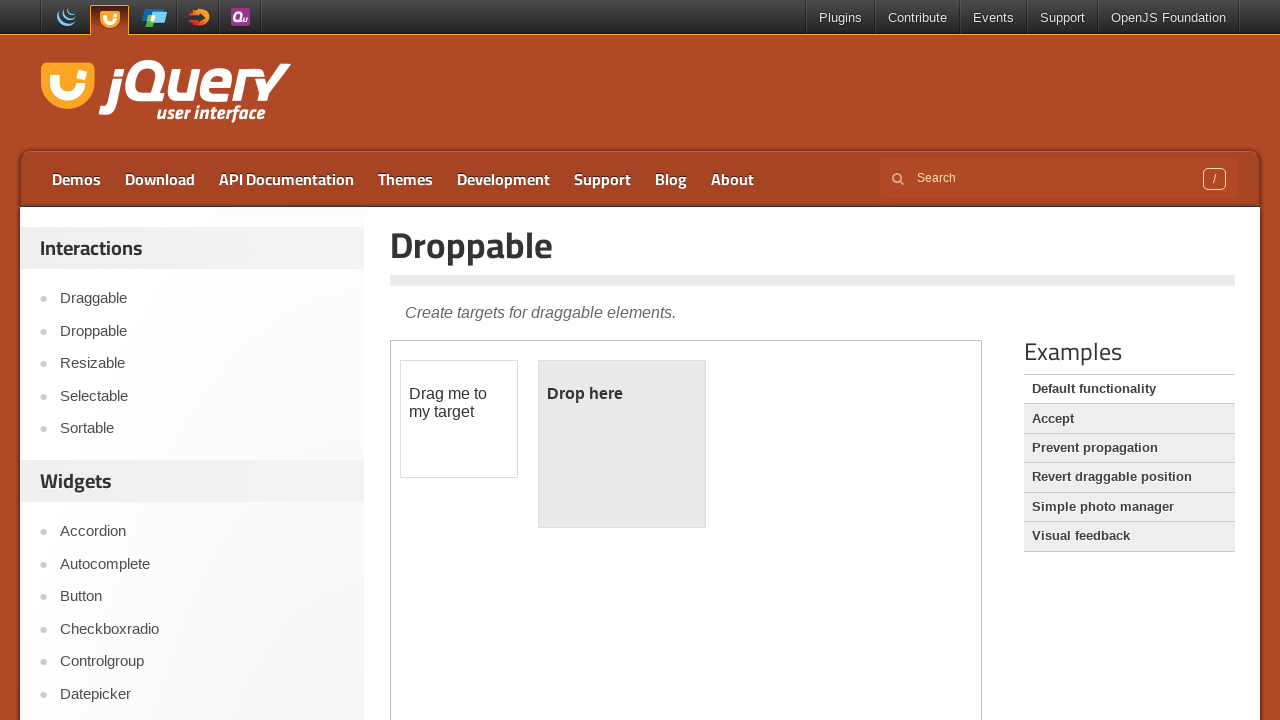

Located iframe containing drag and drop demo
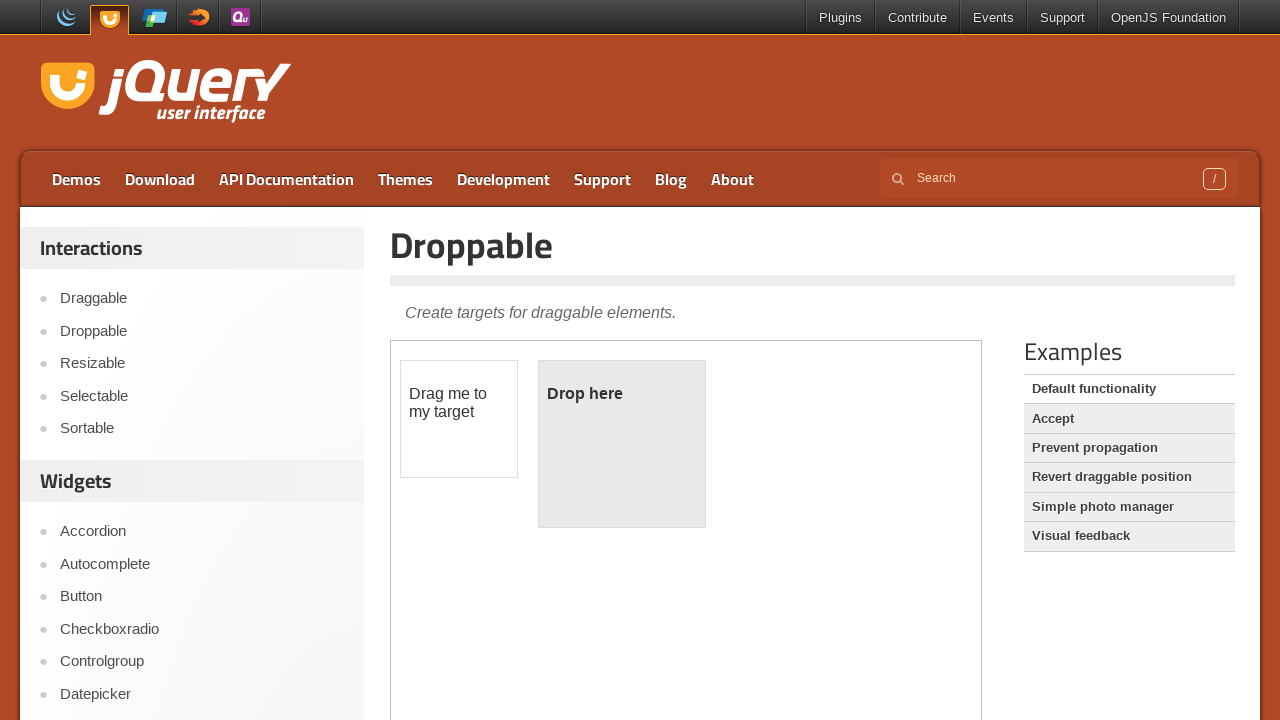

Located draggable element with id 'draggable'
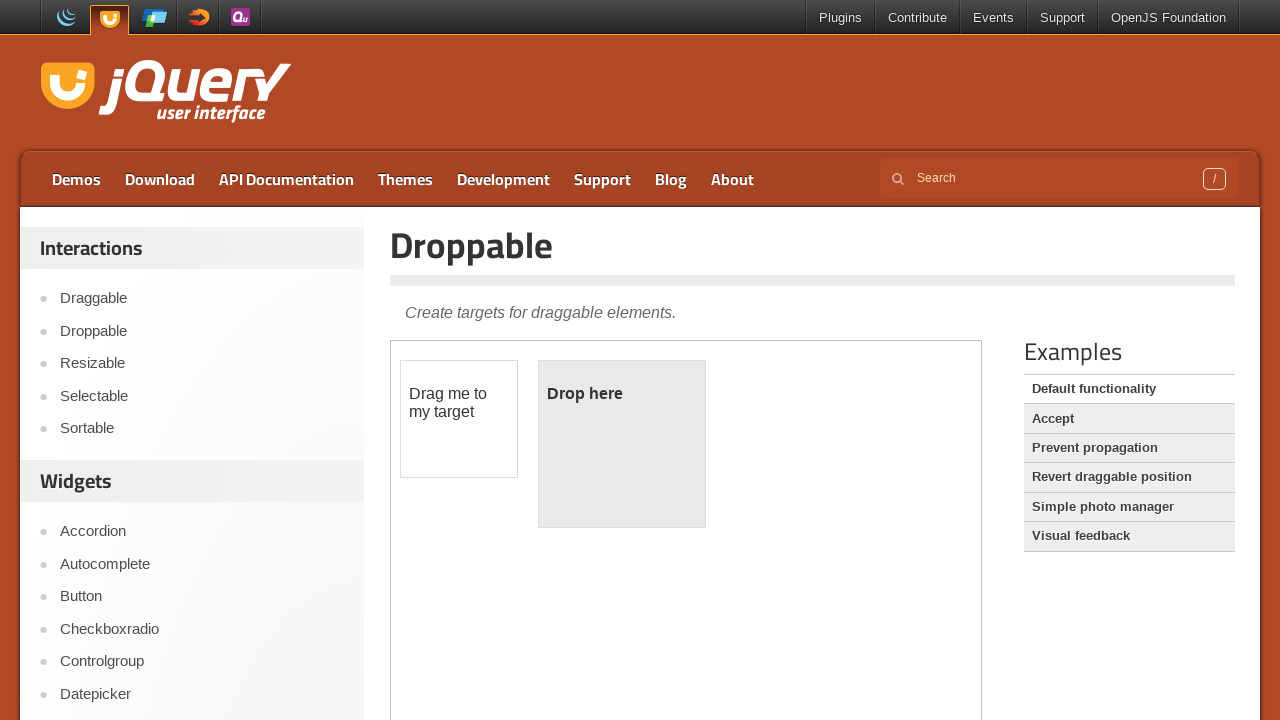

Located droppable target element with id 'droppable'
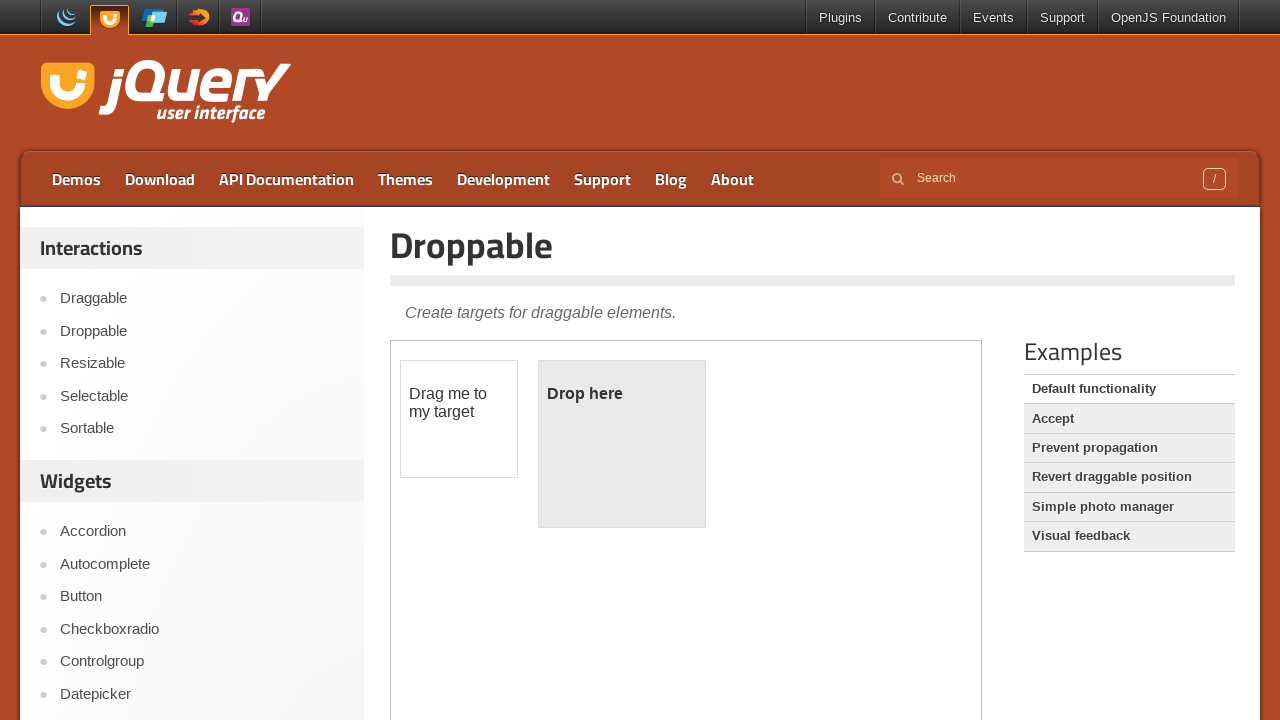

Dragged draggable element and dropped it onto droppable target at (622, 444)
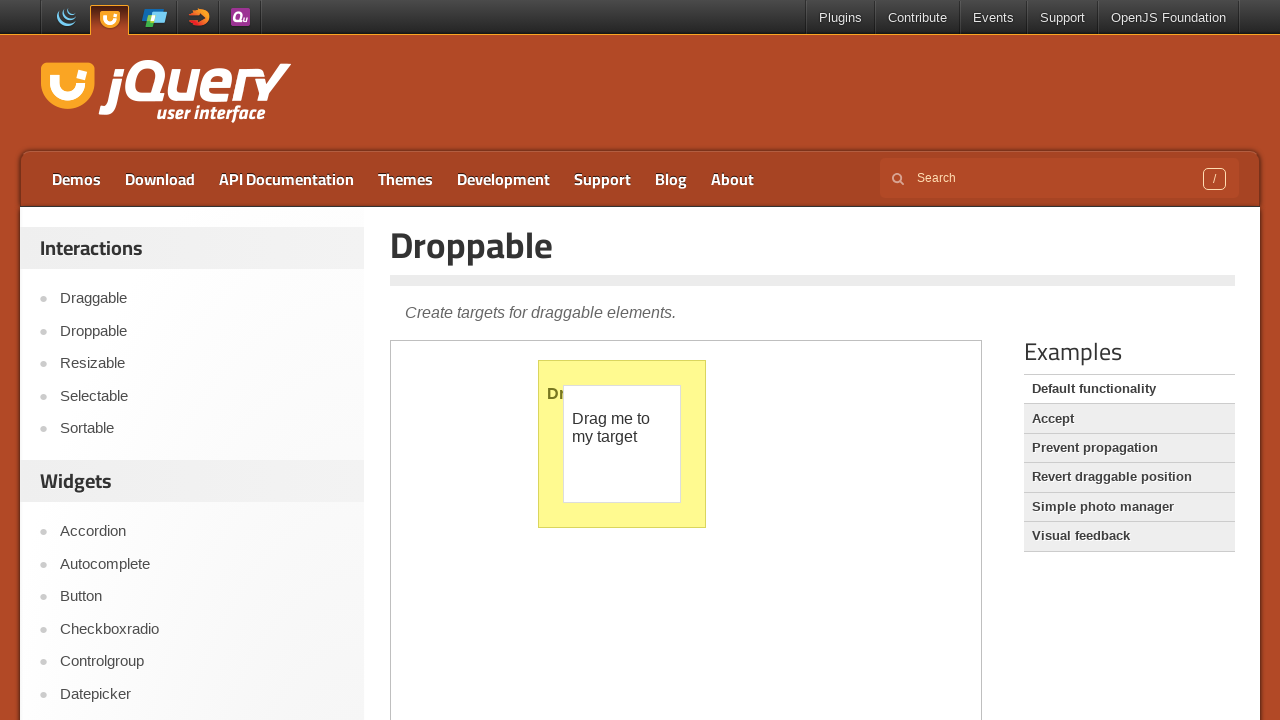

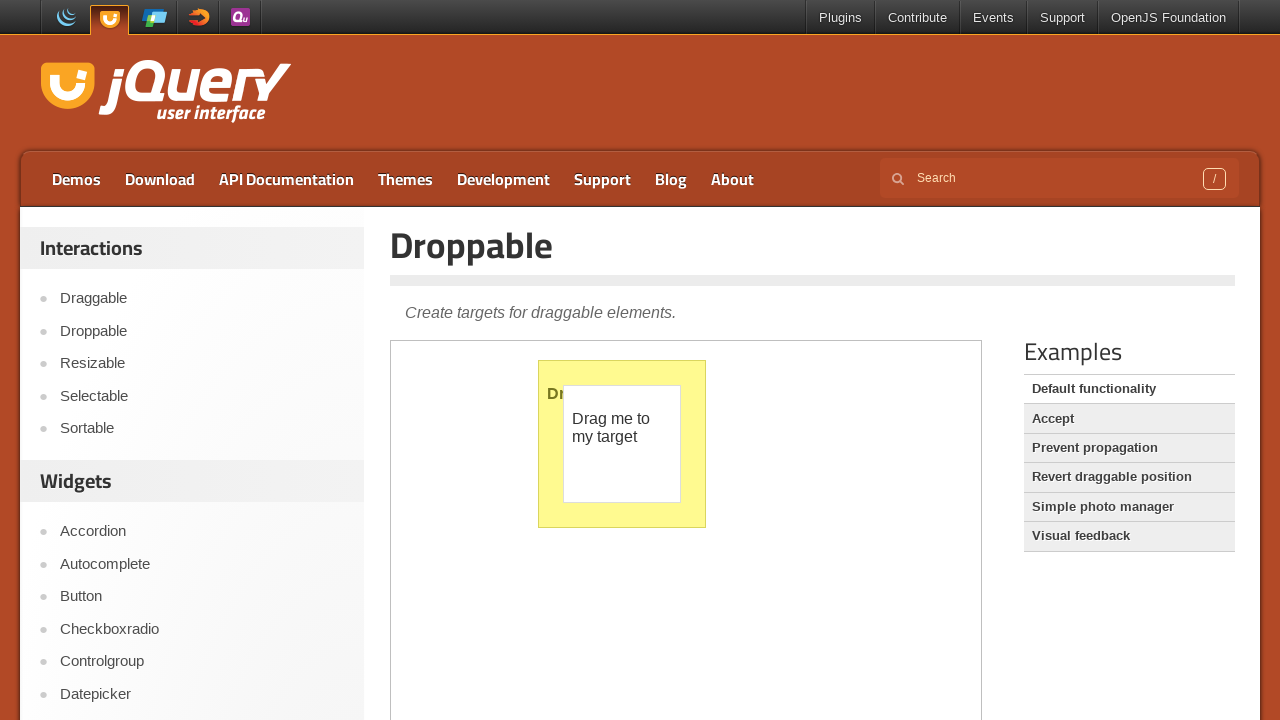